Tests that clicking the dues column header sorts the table values in ascending order by verifying each value is less than or equal to the next value.

Starting URL: http://the-internet.herokuapp.com/tables

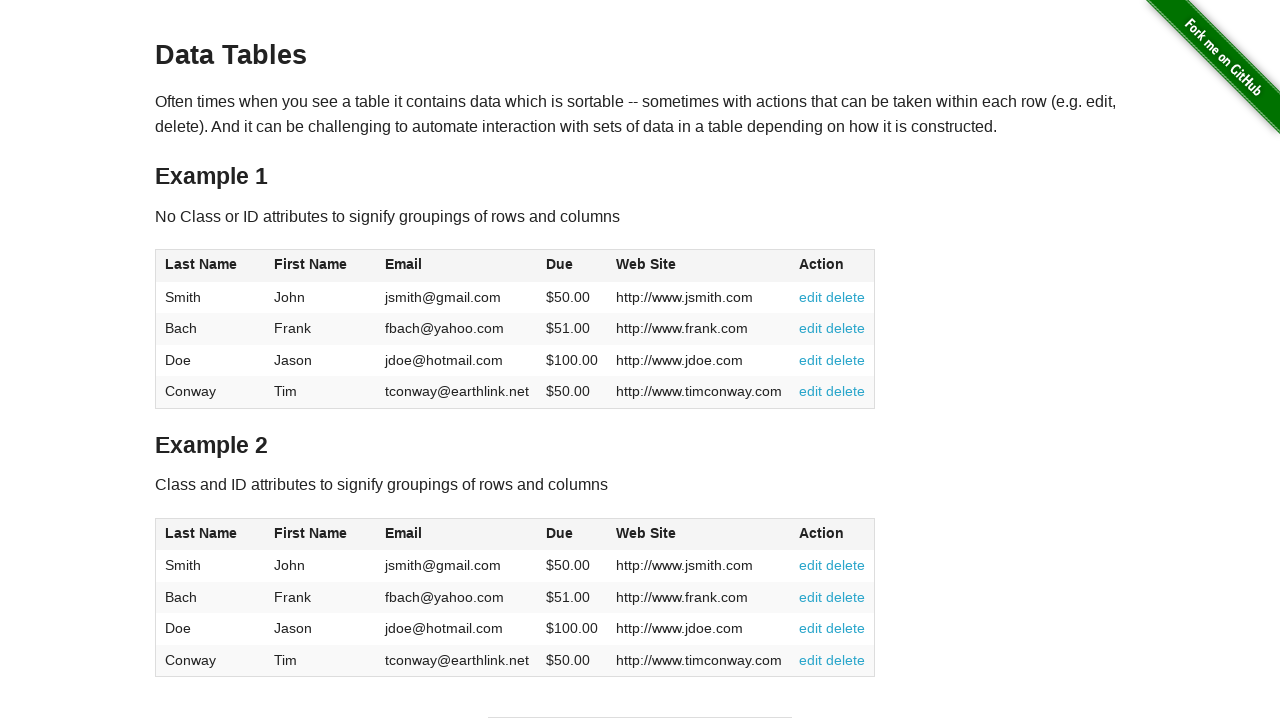

Clicked dues column header to sort in ascending order at (572, 266) on #table1 thead tr th:nth-of-type(4)
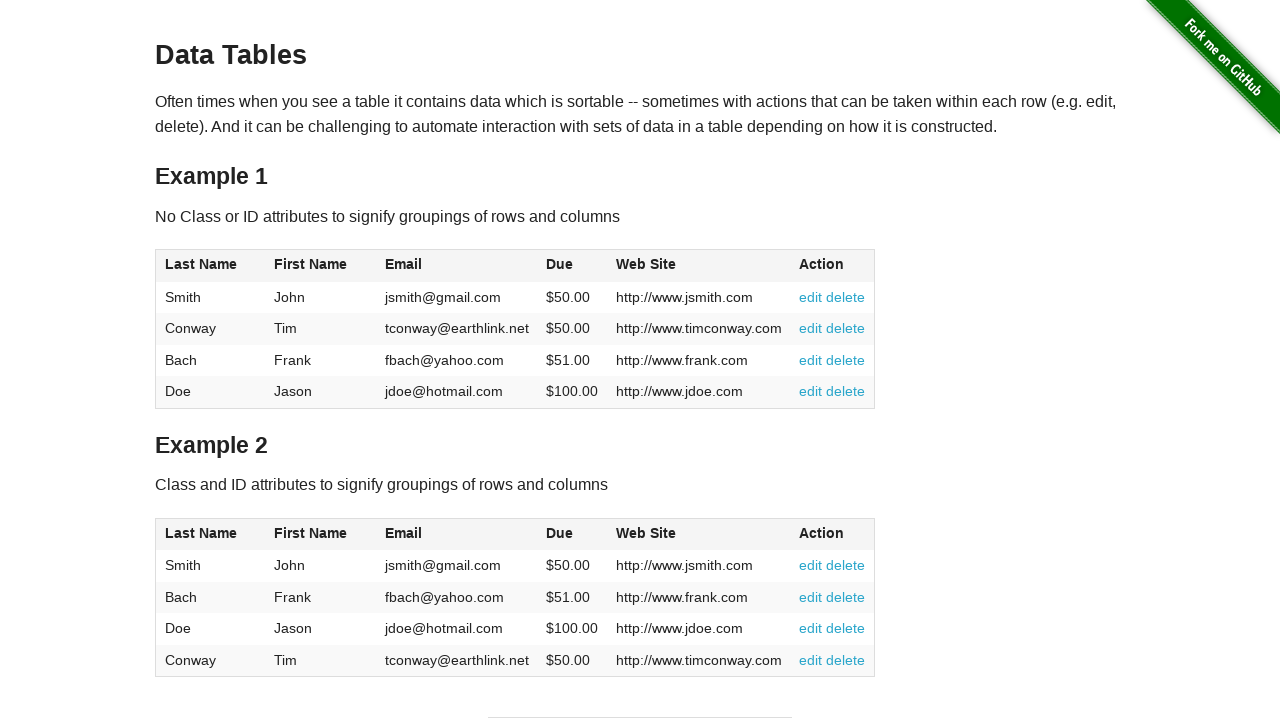

Verified table sorted with dues column values loaded
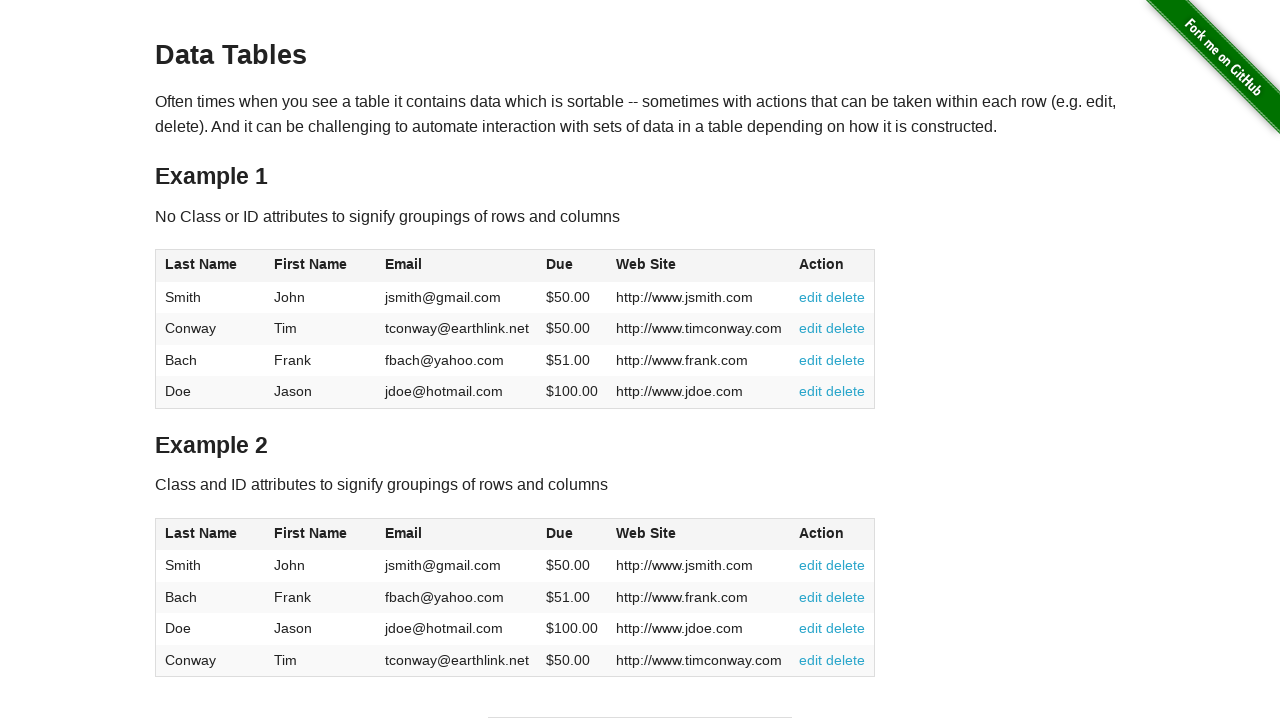

Extracted all dues values from sorted table
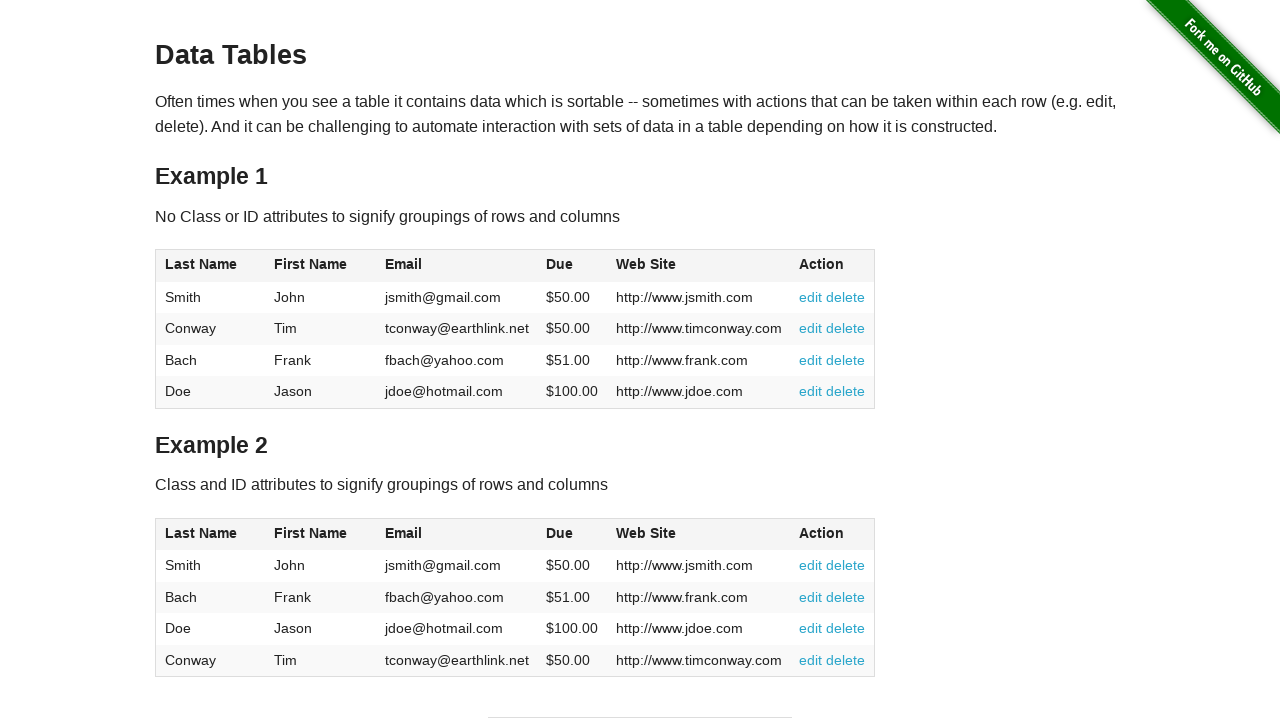

Verified all dues values are in ascending order
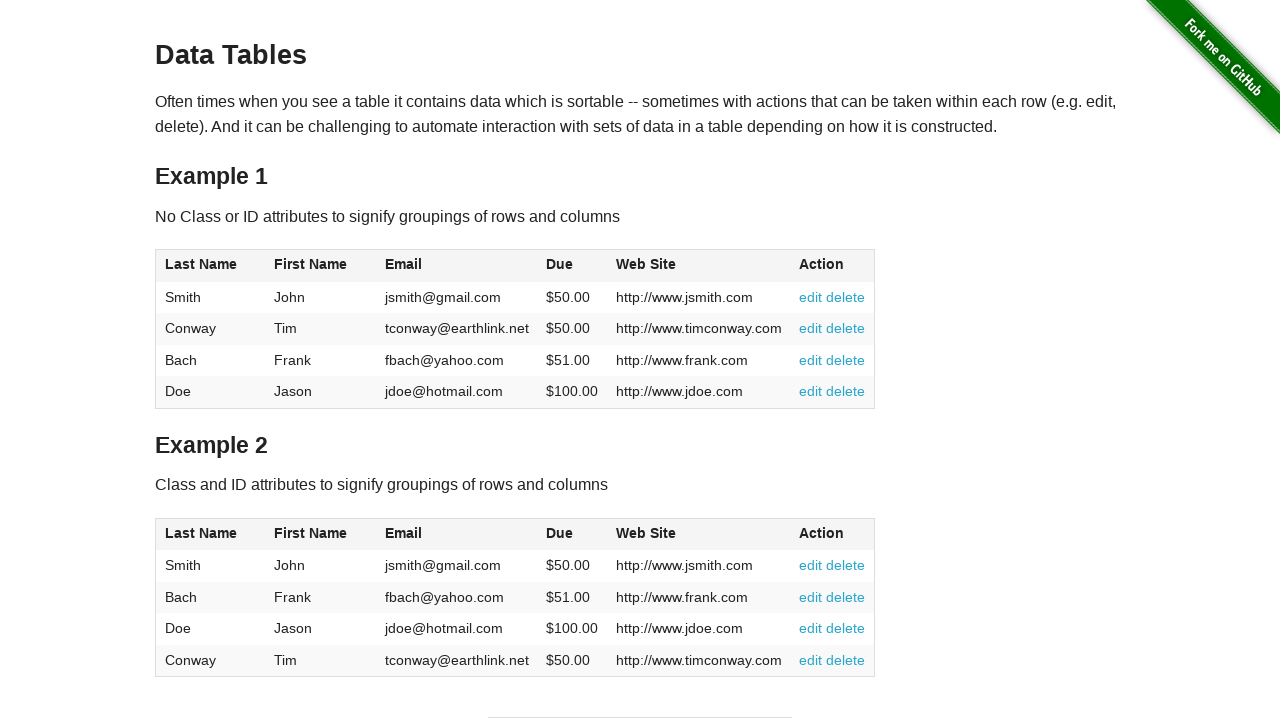

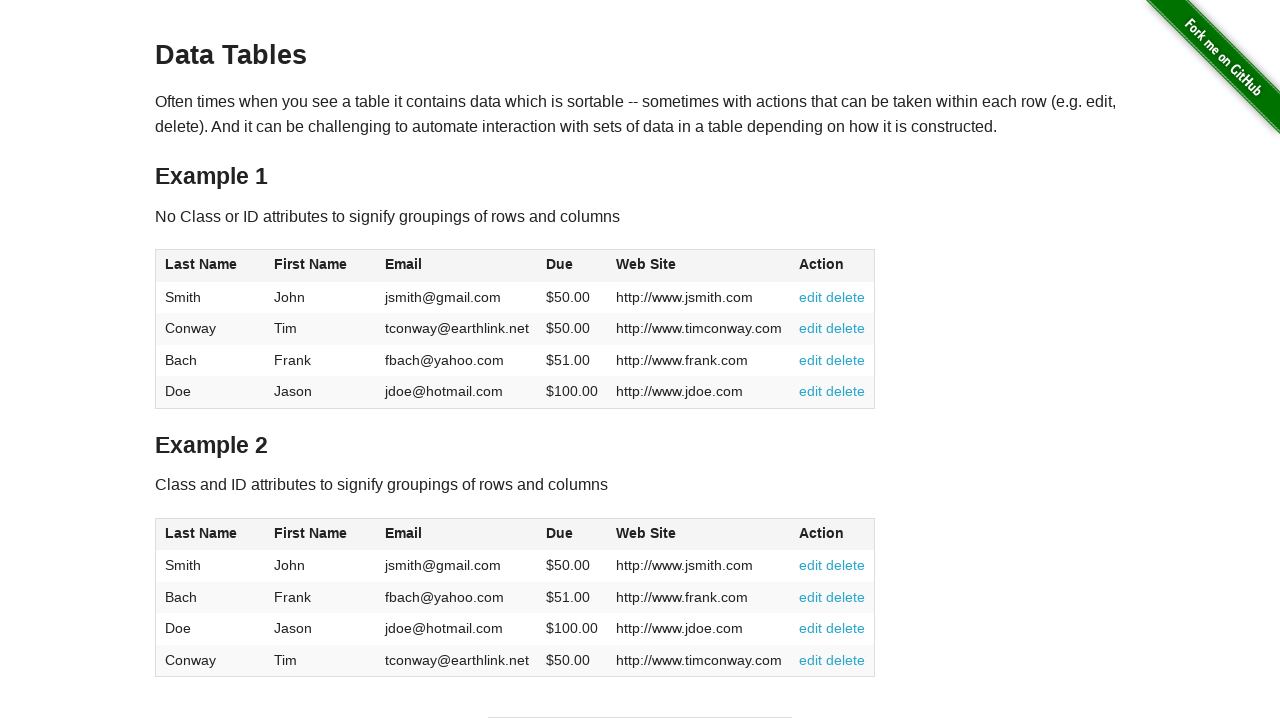